Tests modal popup functionality including clicking a checkbox inside a modal and interacting with an iframe popup

Starting URL: https://www.qa-practice.com/

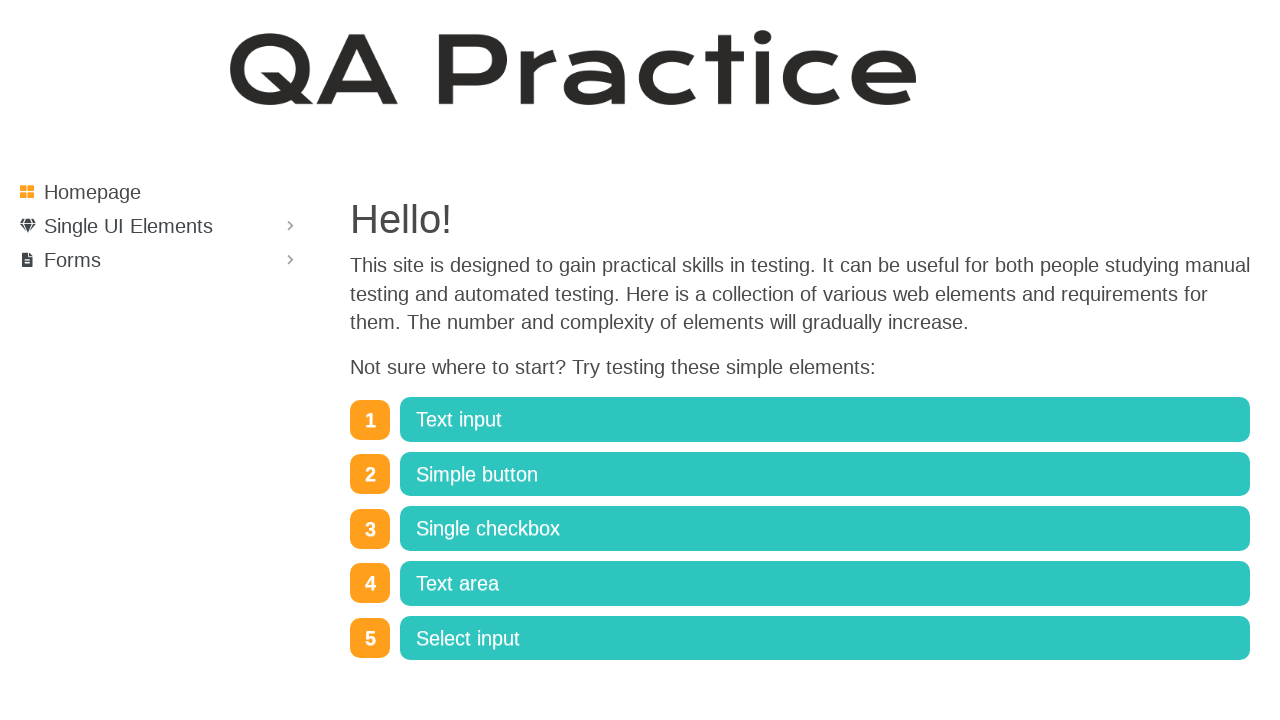

Clicked on Single UI Elements dropdown at (128, 226) on text=Single UI Elements
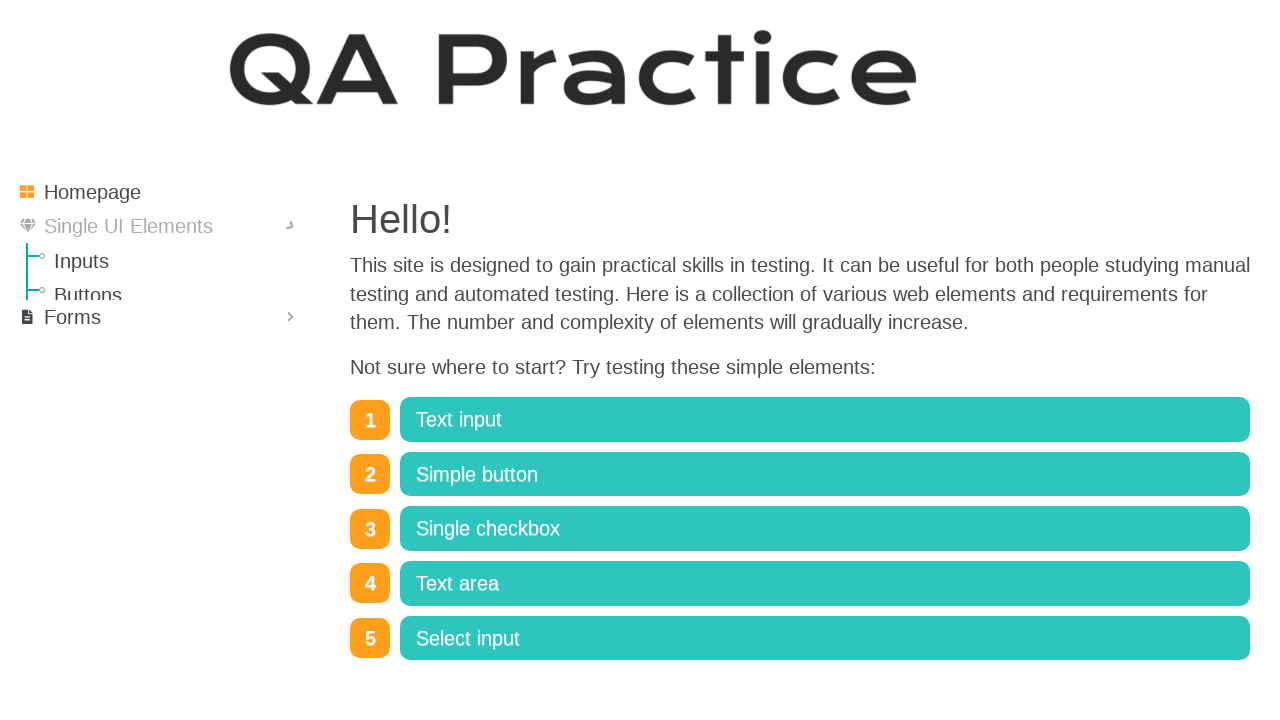

Clicked on Pop-Up link at (180, 576) on text=Pop-Up
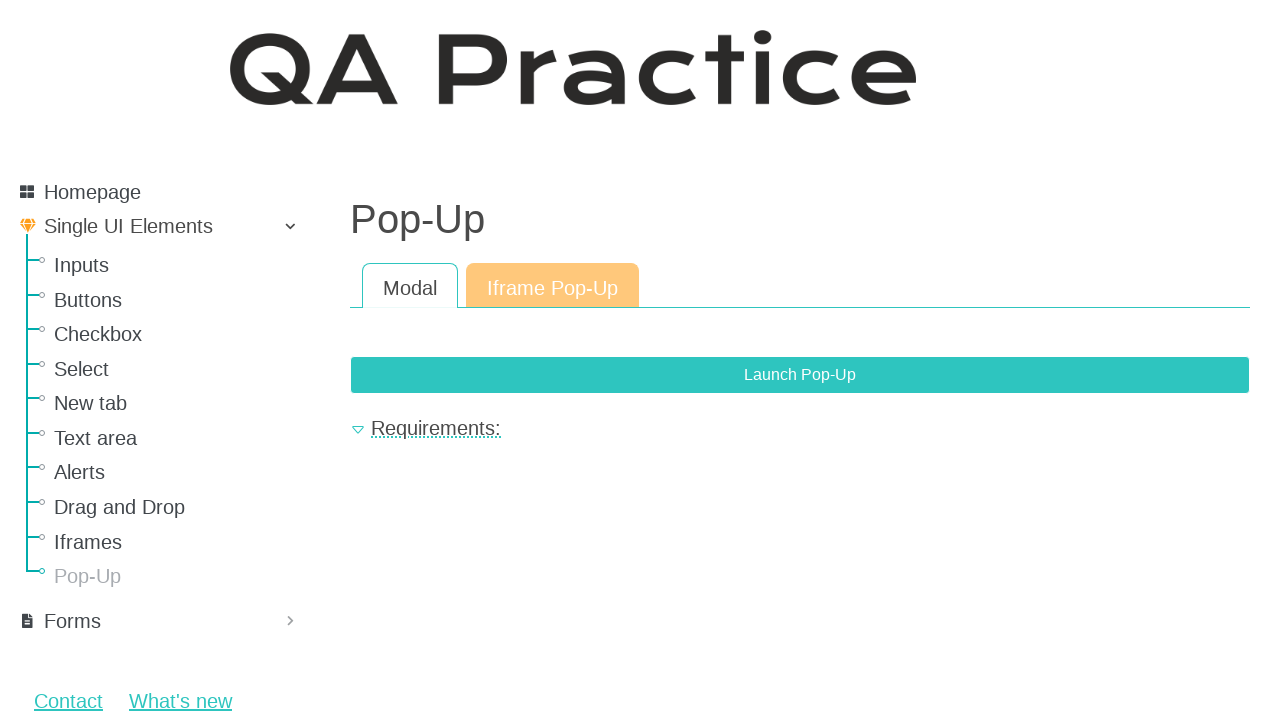

Clicked button to open modal popup at (800, 375) on #content > button
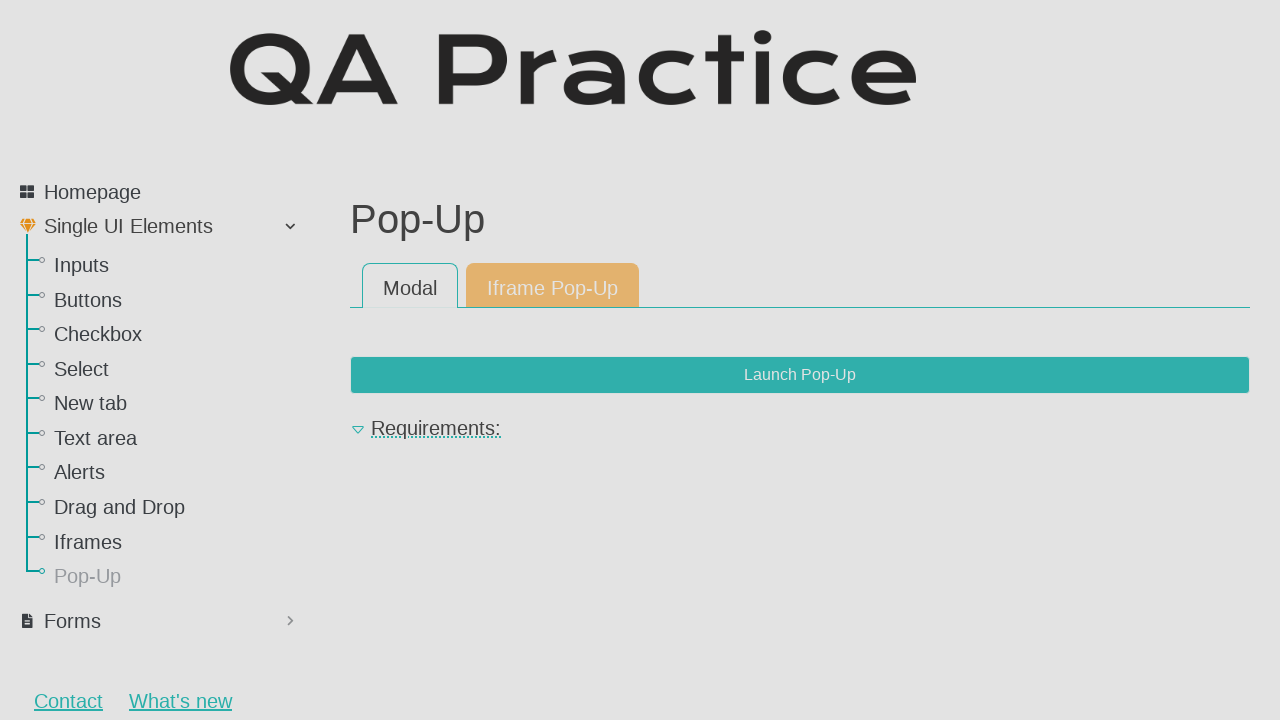

Clicked checkbox inside modal at (510, 365) on .form-check-label
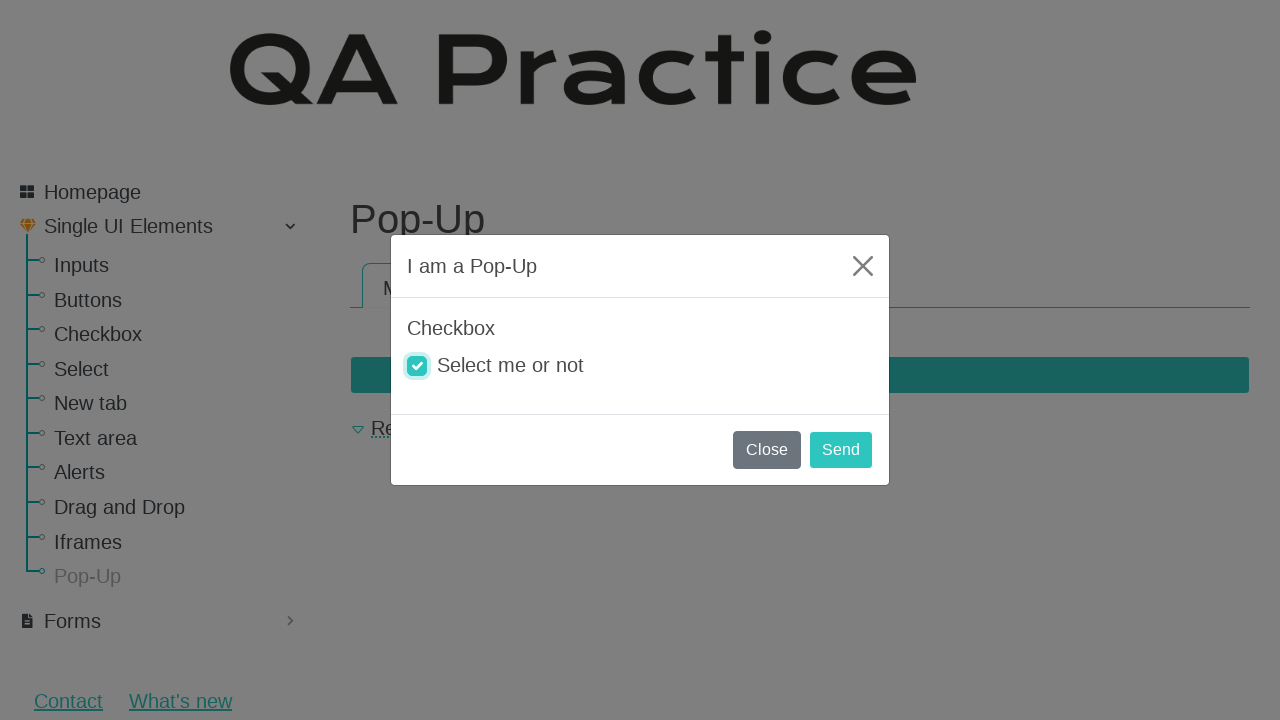

Clicked primary button to close modal at (841, 450) on #exampleModal > div > div > div.modal-footer > button.btn.btn-primary
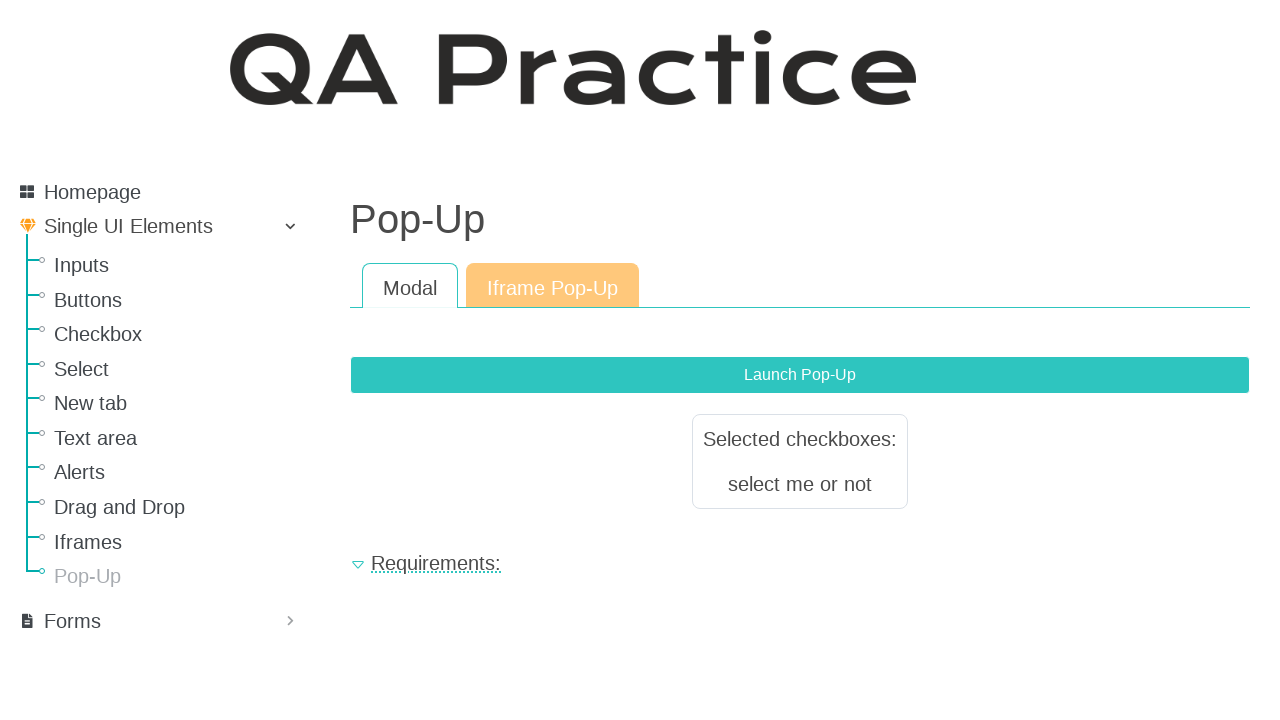

Result text appeared after modal interaction
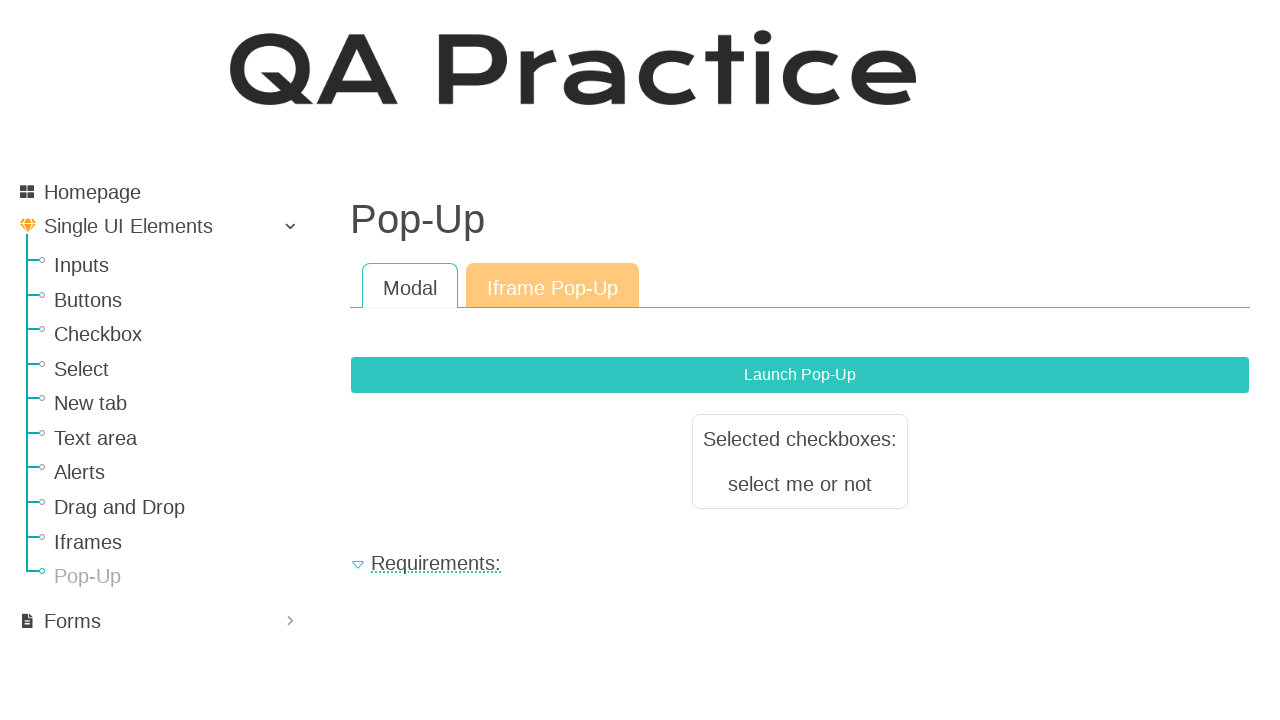

Clicked on Iframe Pop-Up link at (552, 286) on text=Iframe Pop-Up
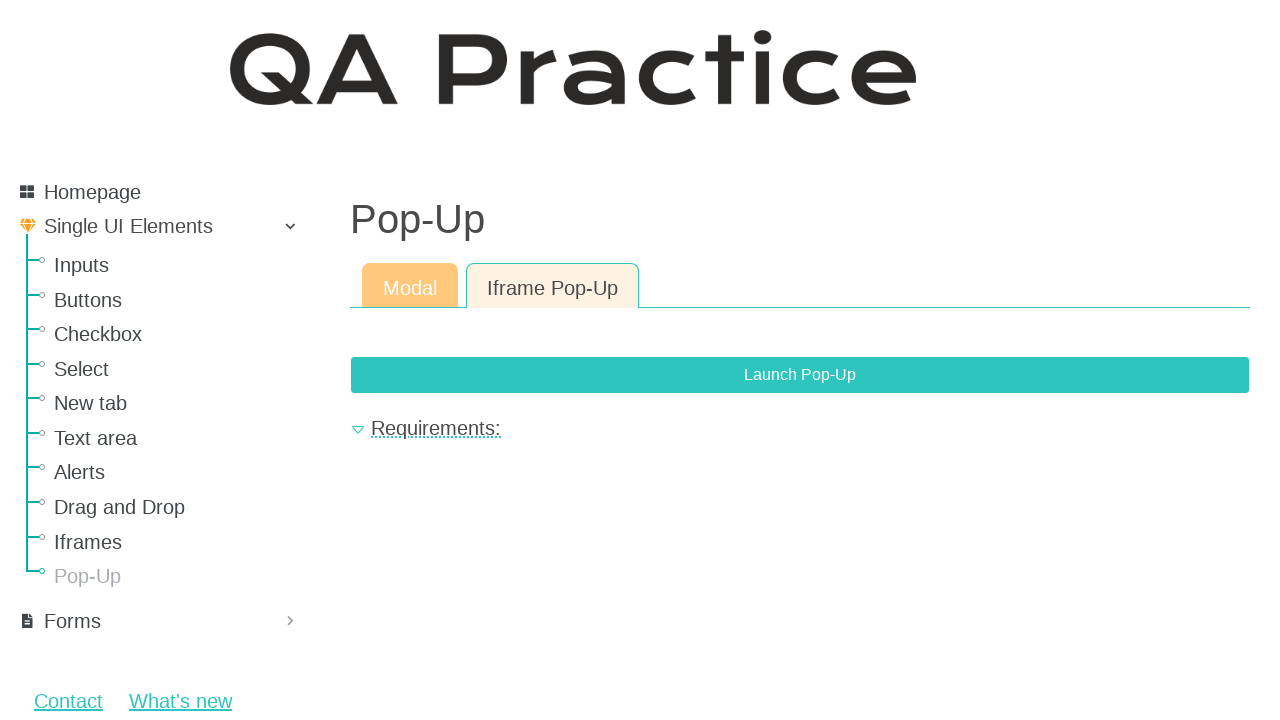

Clicked button to open iframe modal popup at (800, 375) on #content > button
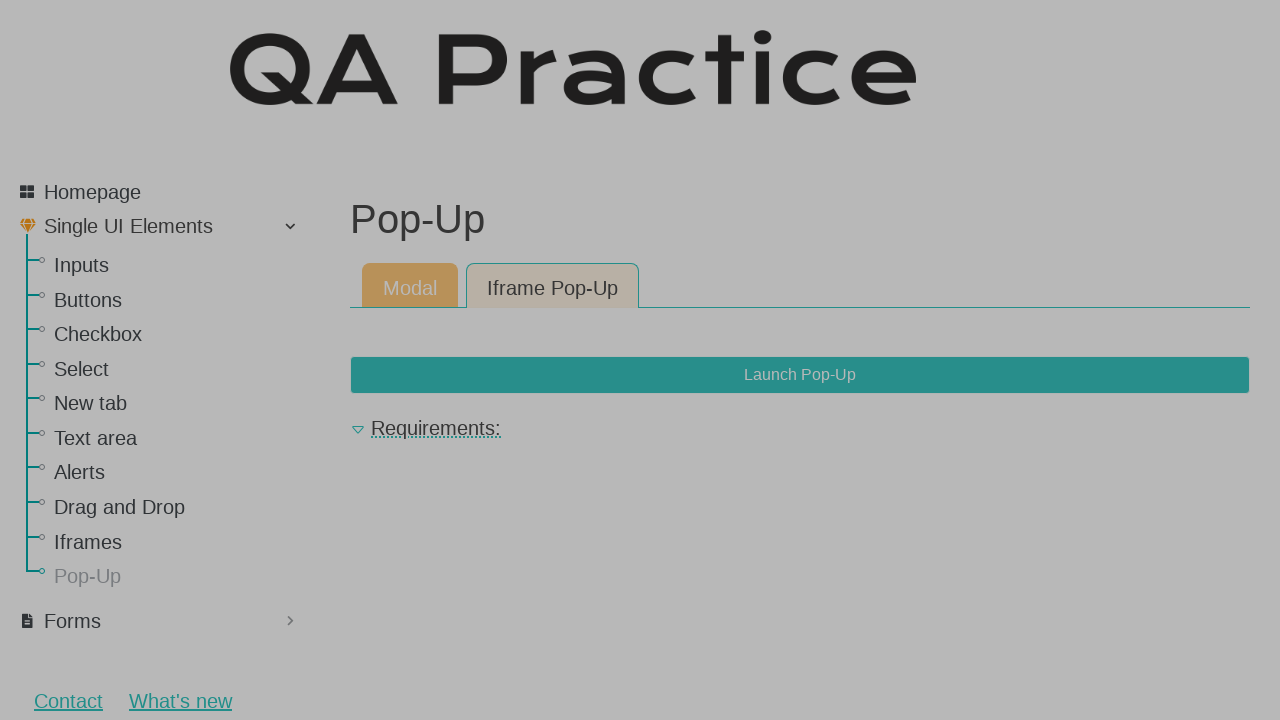

Clicked primary button to close iframe modal at (987, 418) on #exampleModal > div > div > div > div.modal-footer > button.btn.btn-primary
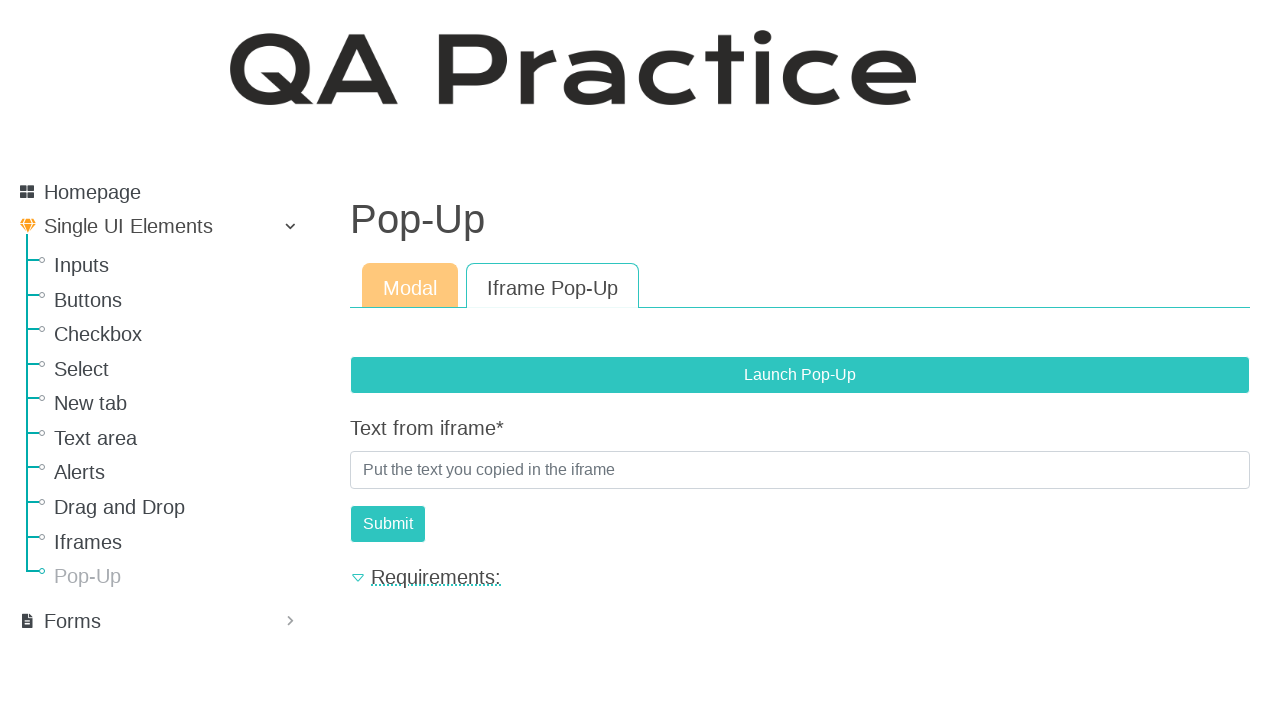

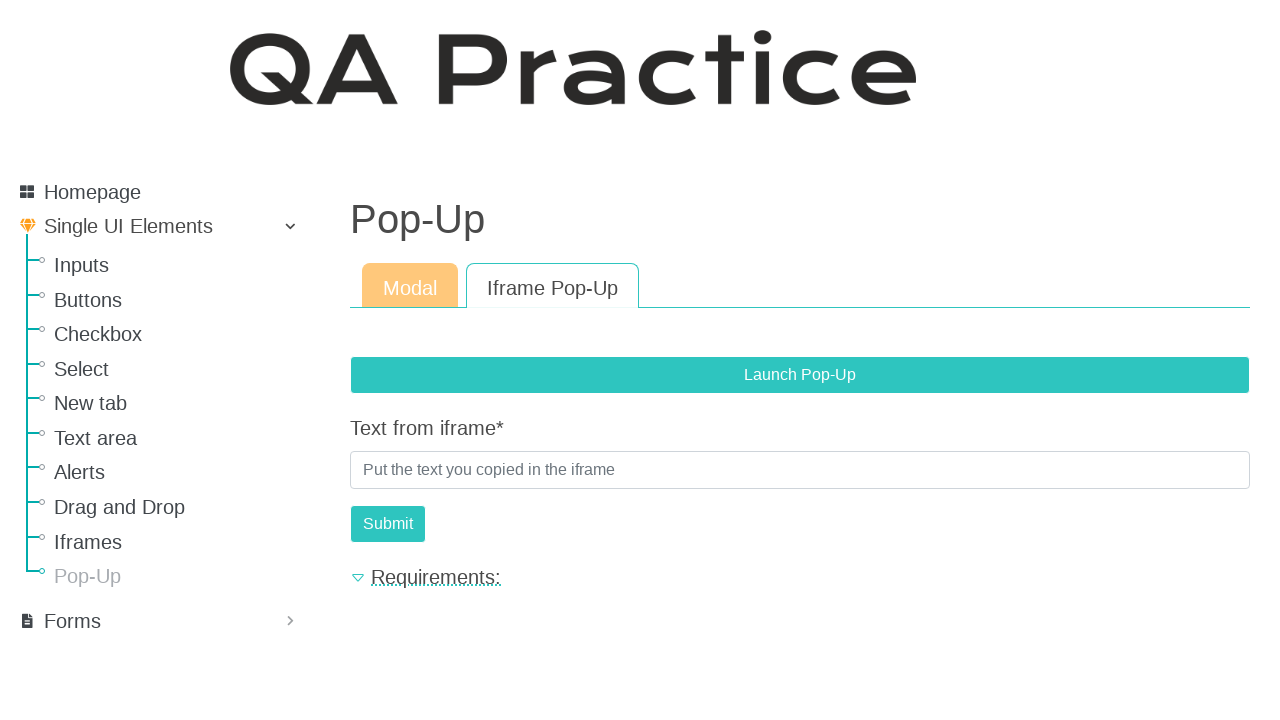